Tests a form submission by filling out first name, last name, and email fields, then clicking the submit button

Starting URL: https://secure-retreat-92358.herokuapp.com/

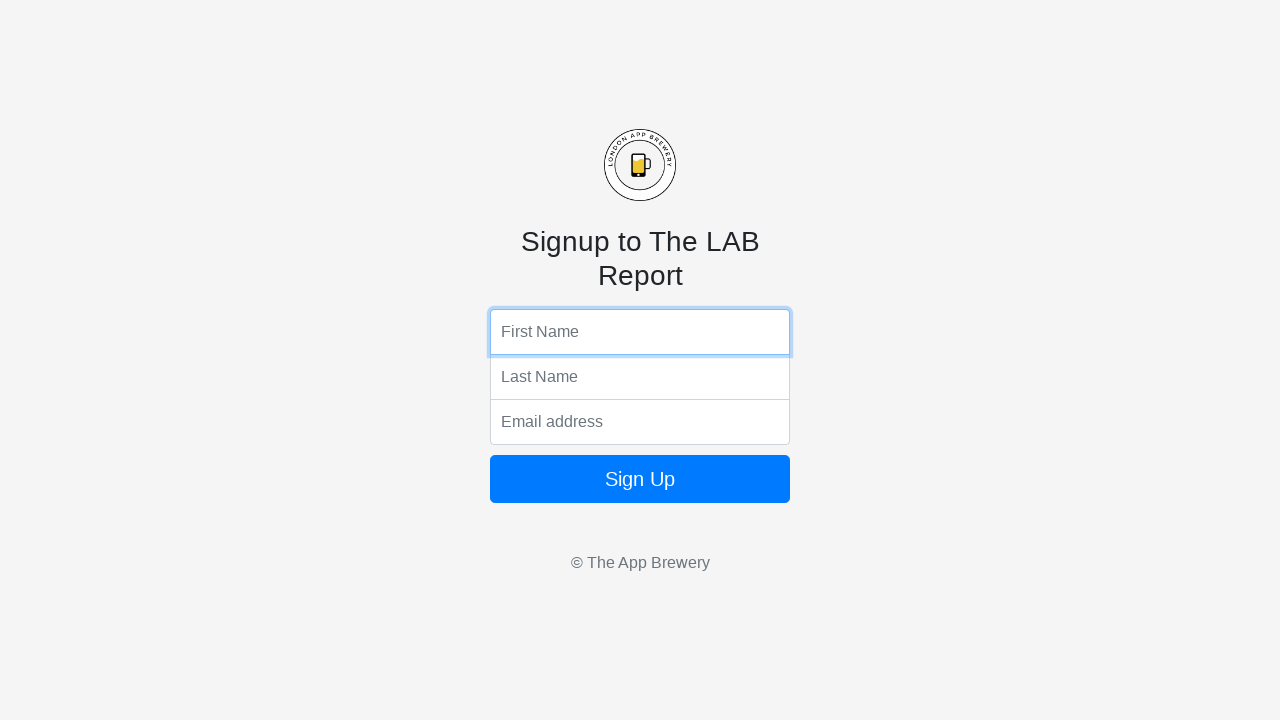

Filled first name field with 'John' on input[name='fName']
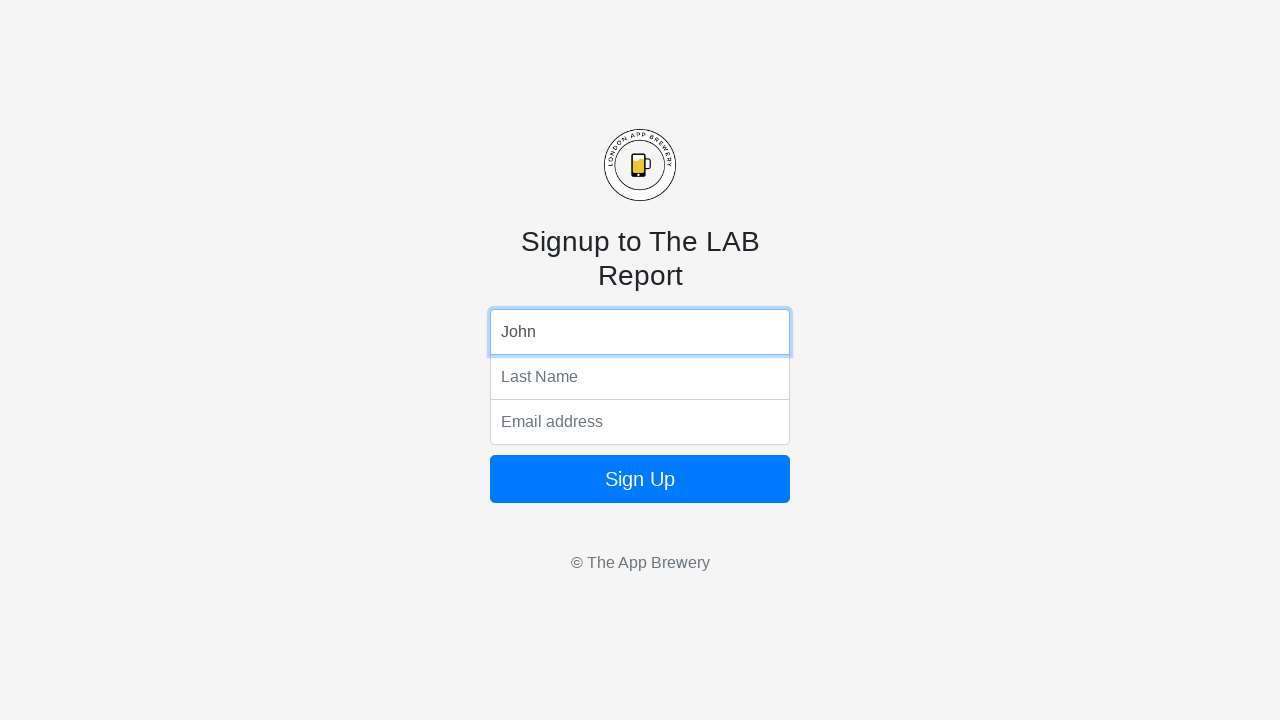

Filled last name field with 'Smith' on input[name='lName']
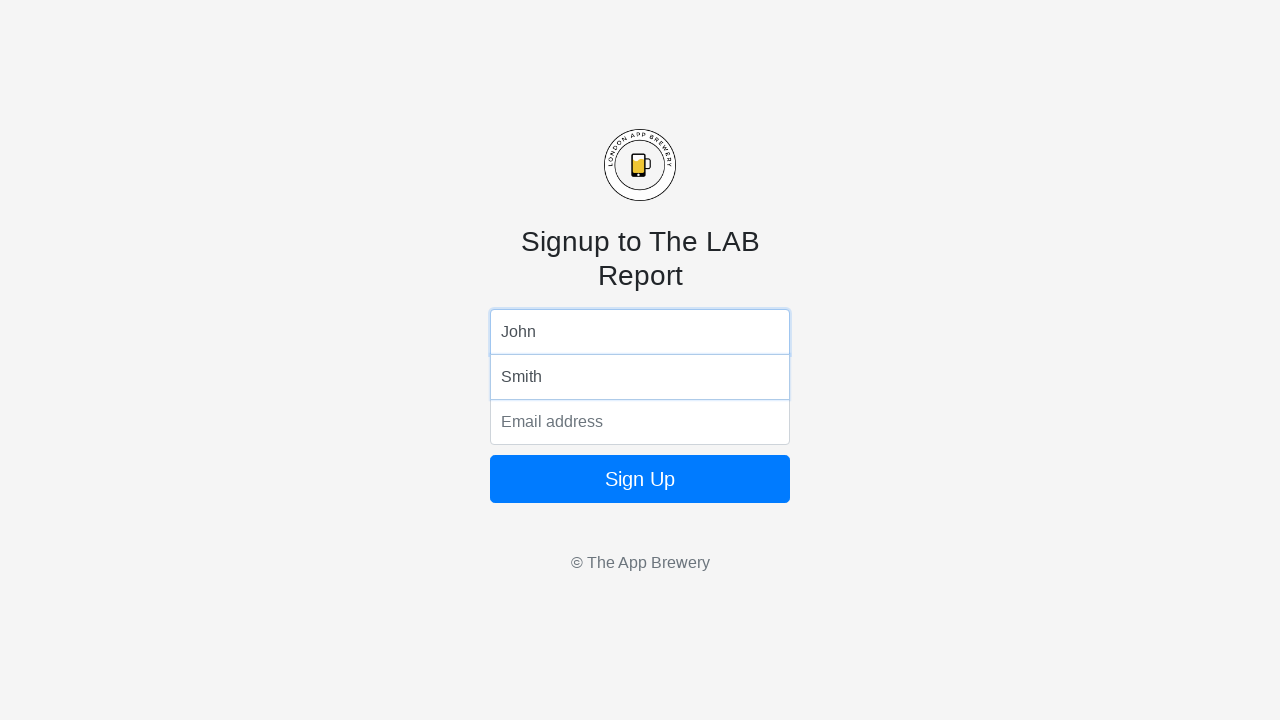

Filled email field with 'john.smith@example.com' on input[name='email']
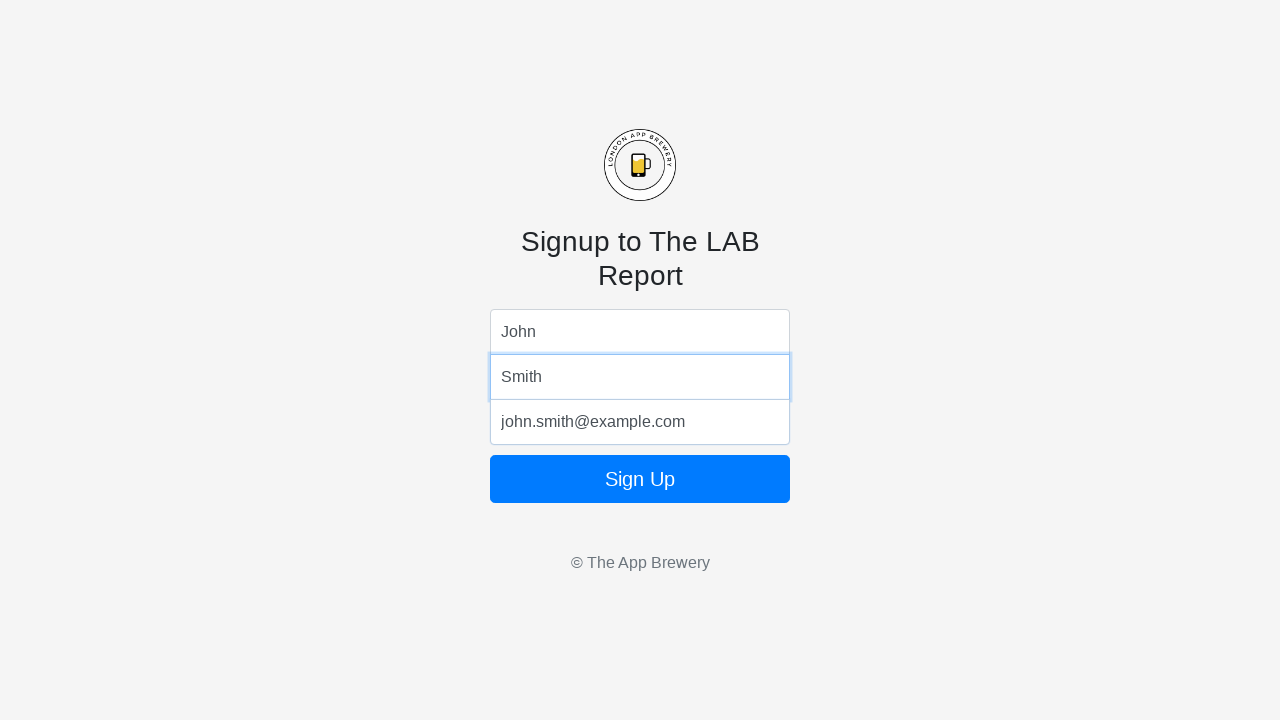

Clicked form submit button at (640, 479) on form button
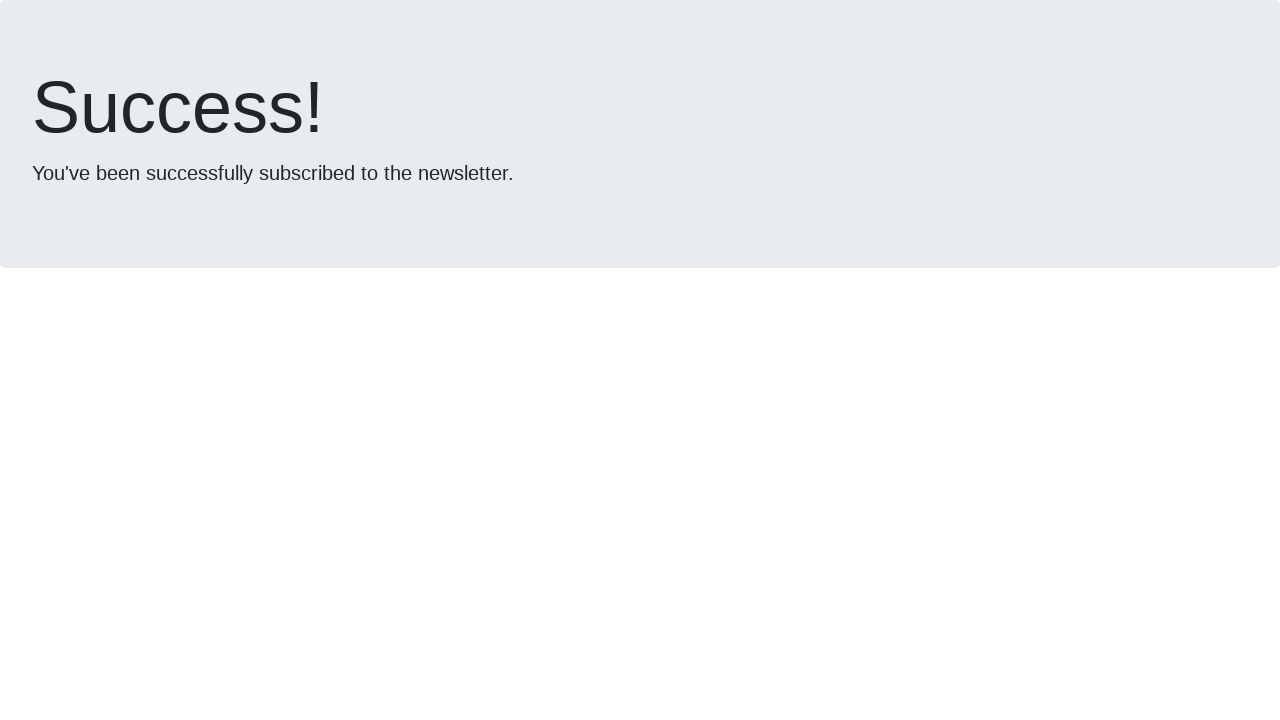

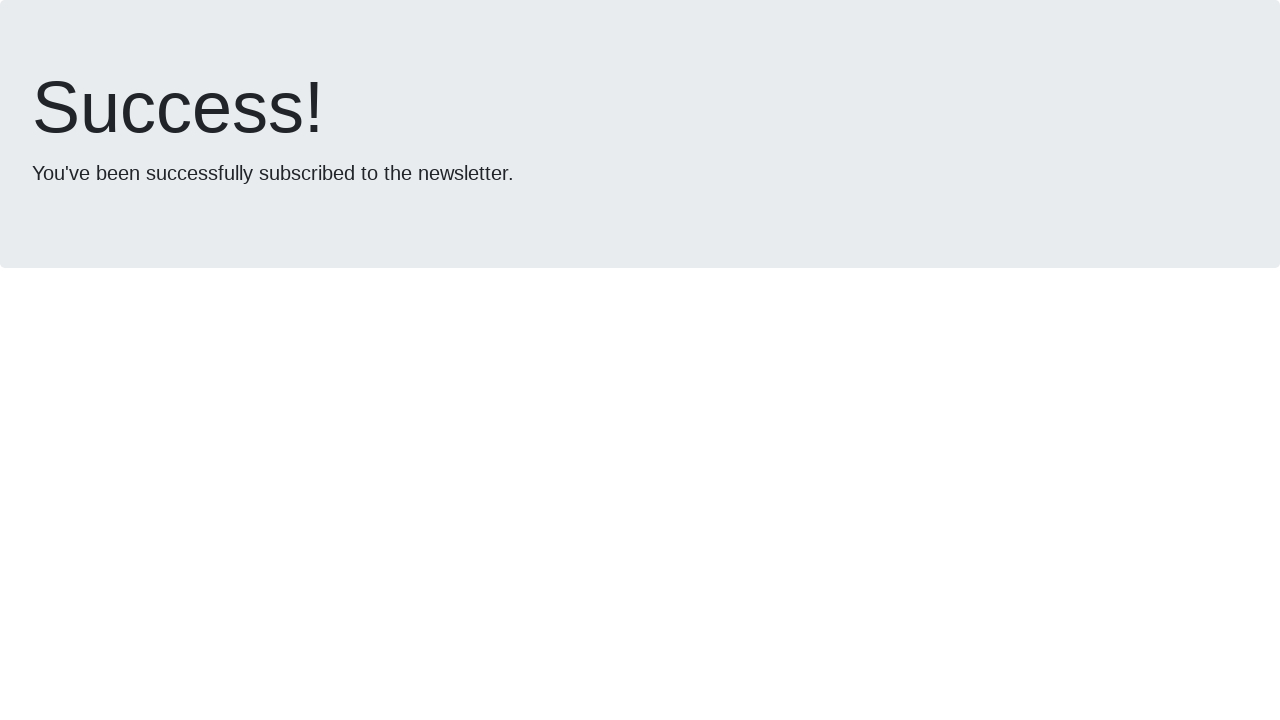